Navigates to GitHub's homepage and verifies the page loads successfully by checking that the title is present.

Starting URL: https://github.com

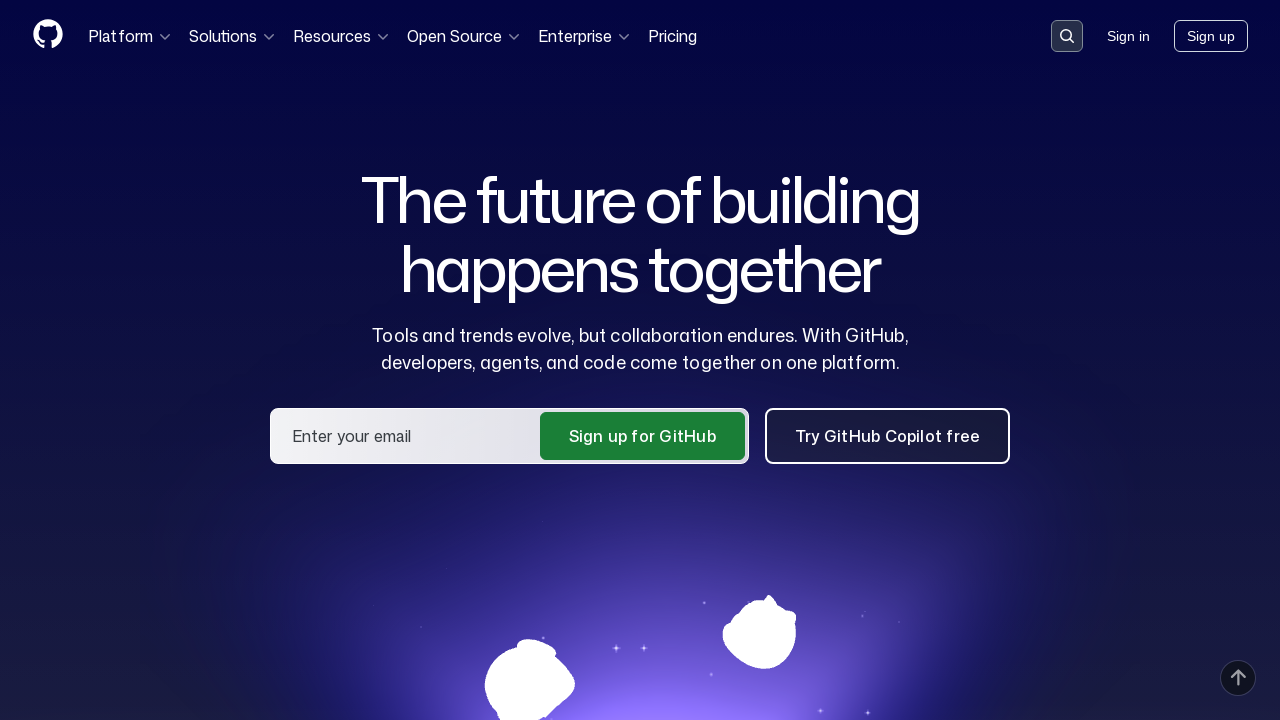

Navigated to GitHub homepage
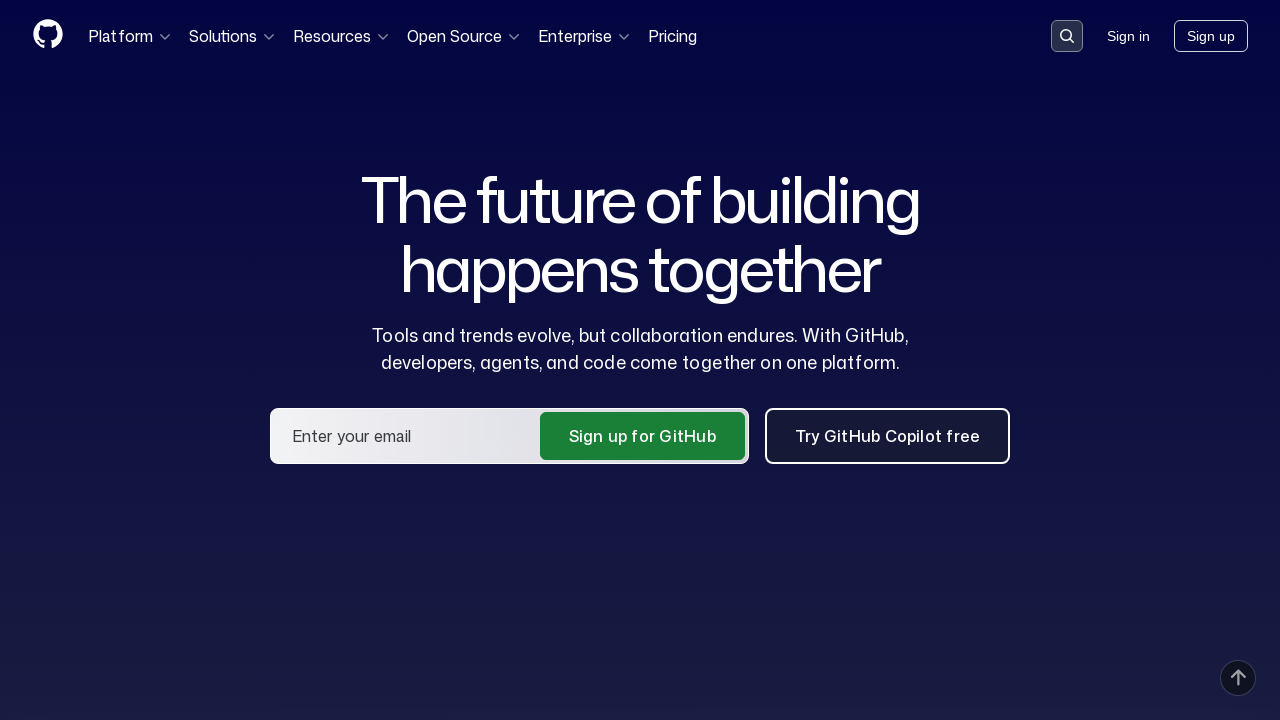

Page loaded and DOM content ready
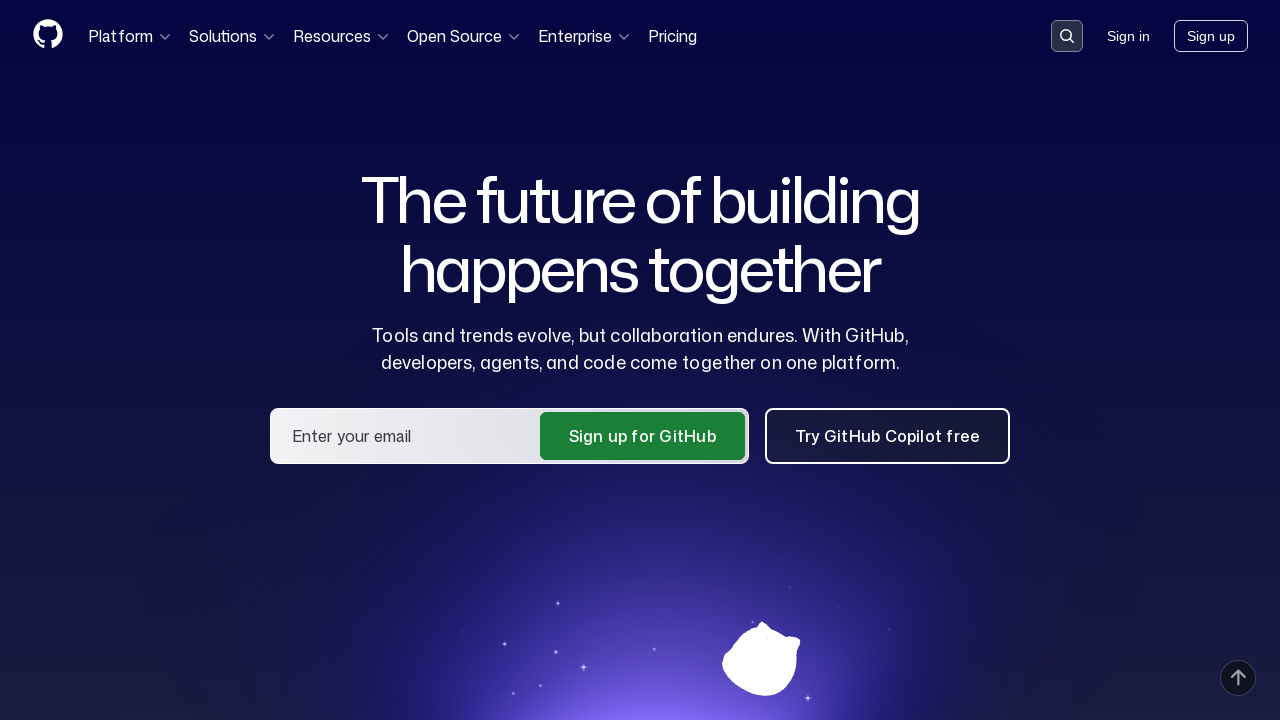

Verified page title contains 'GitHub'
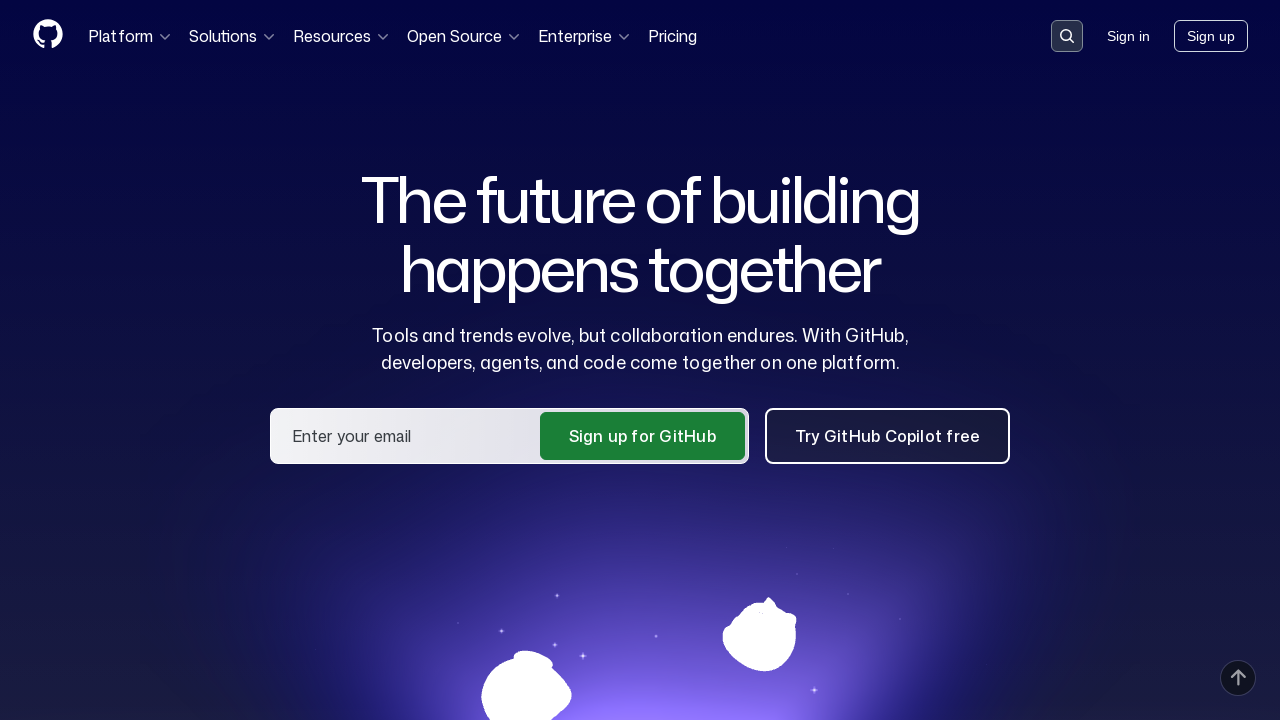

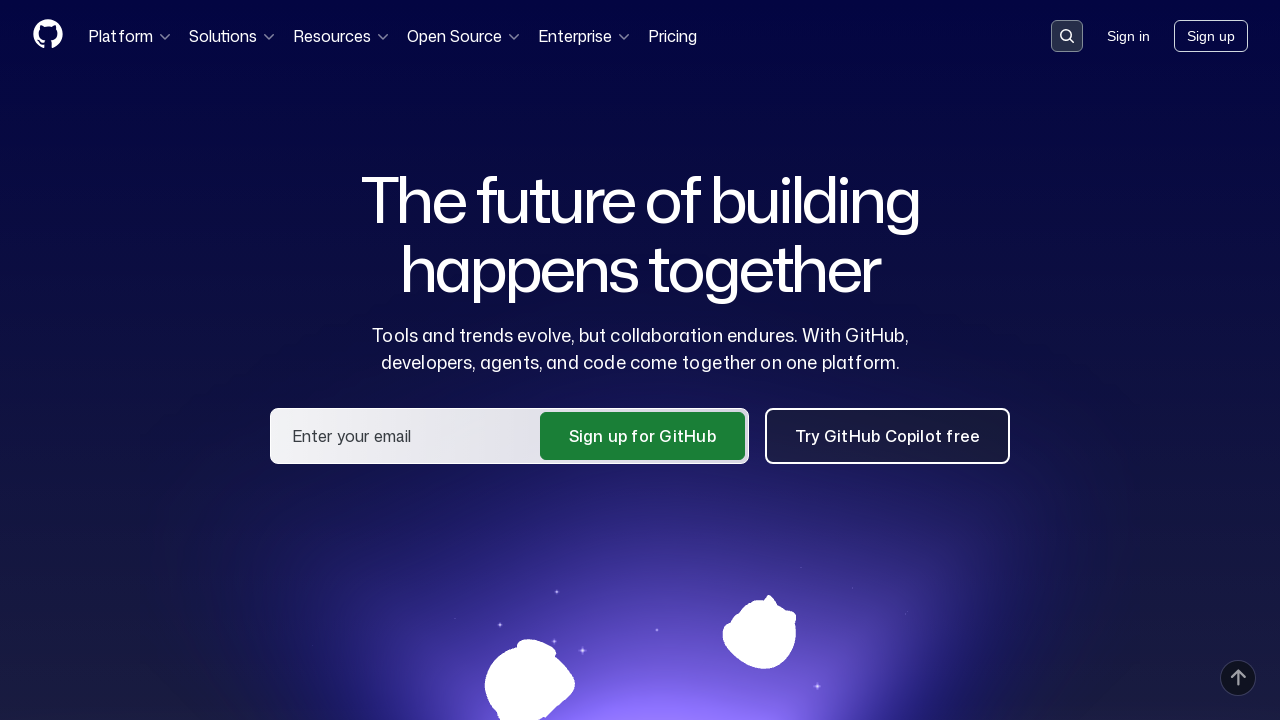